Tests the automation practice form by filling in first name, last name, email, gender, mobile number, and address fields, then submitting the form and verifying the confirmation modal appears.

Starting URL: https://demoqa.com/automation-practice-form

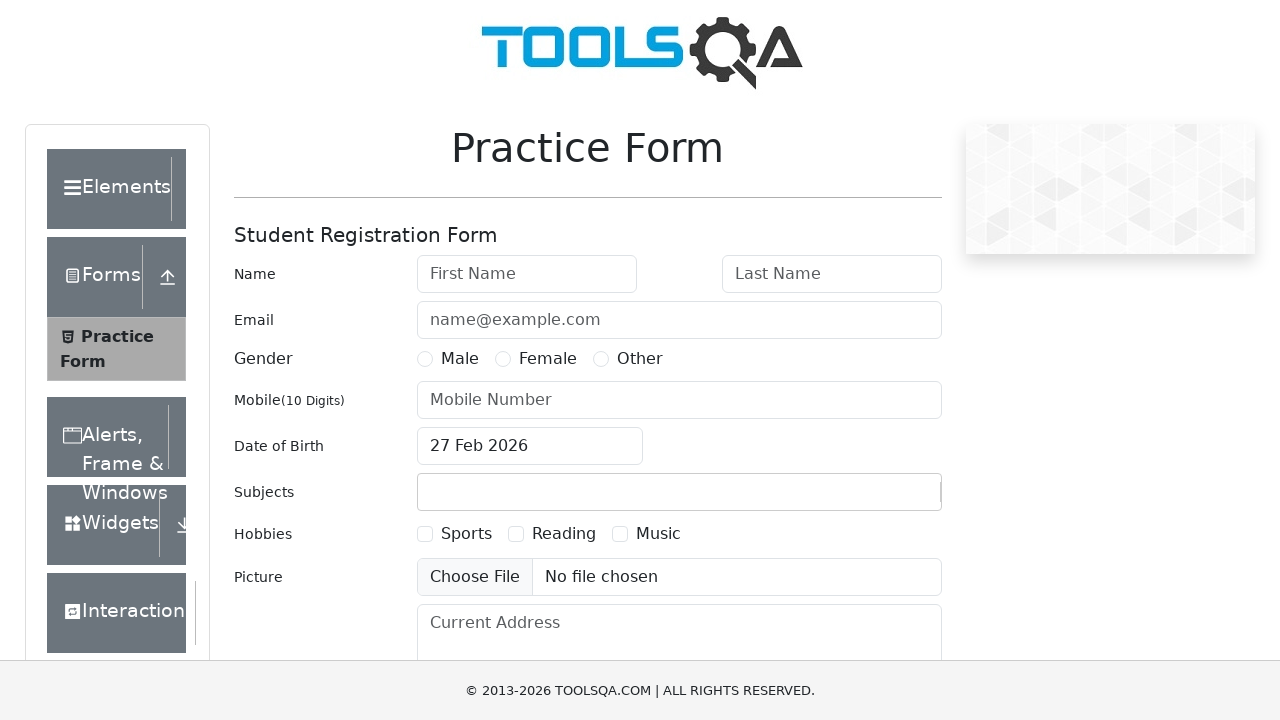

Filled first name field with 'Marcus' on #firstName
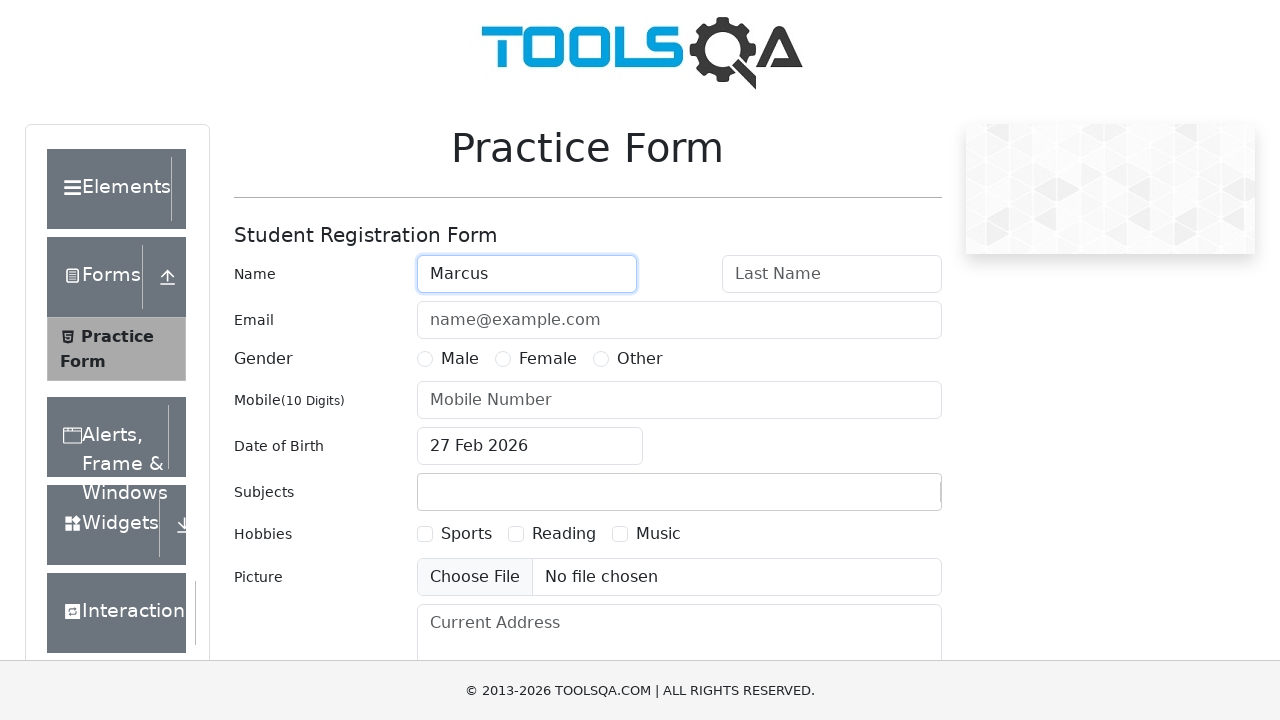

Filled last name field with 'Thompson' on #lastName
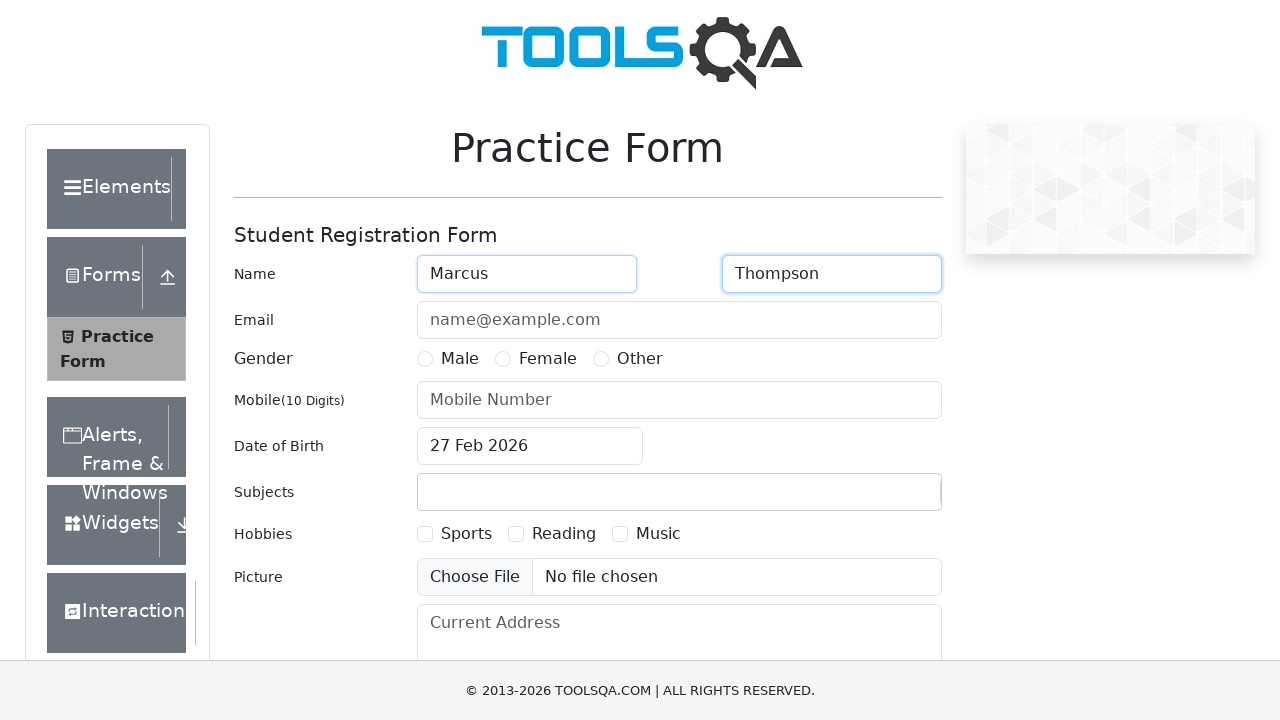

Filled email field with 'marcus.thompson@example.com' on #userEmail
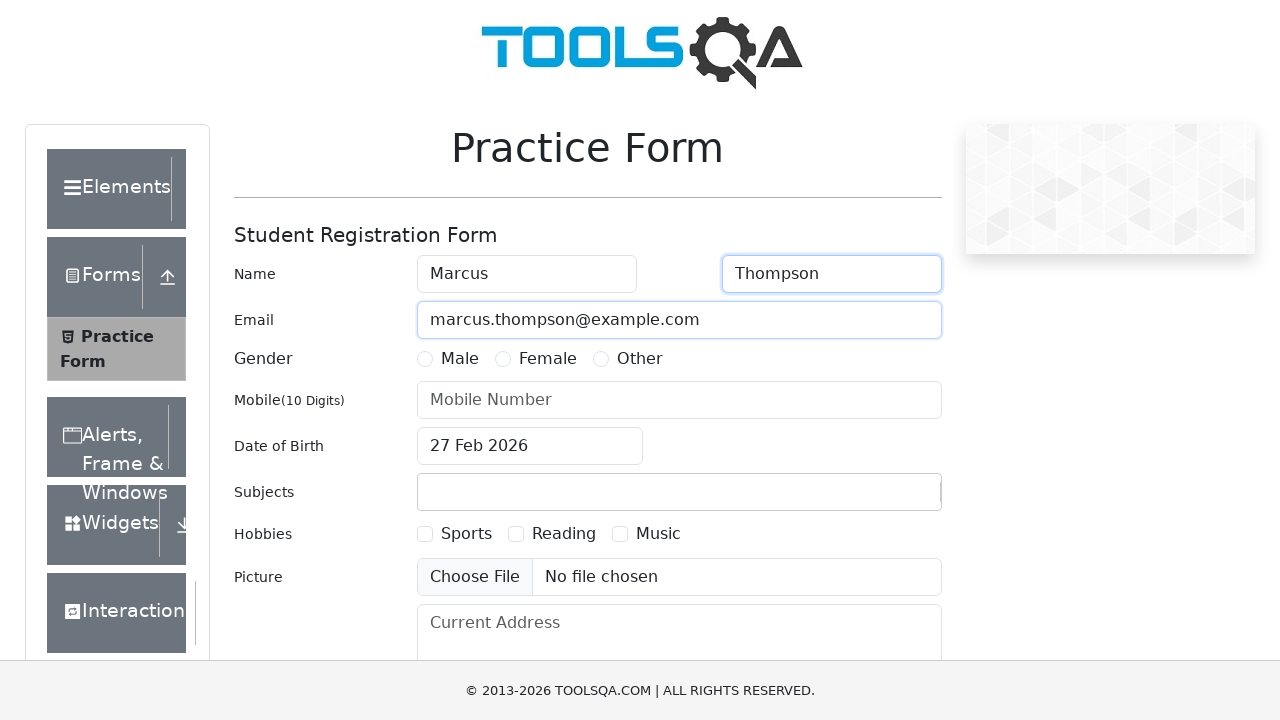

Selected Male gender option at (460, 359) on label:has-text('Male')
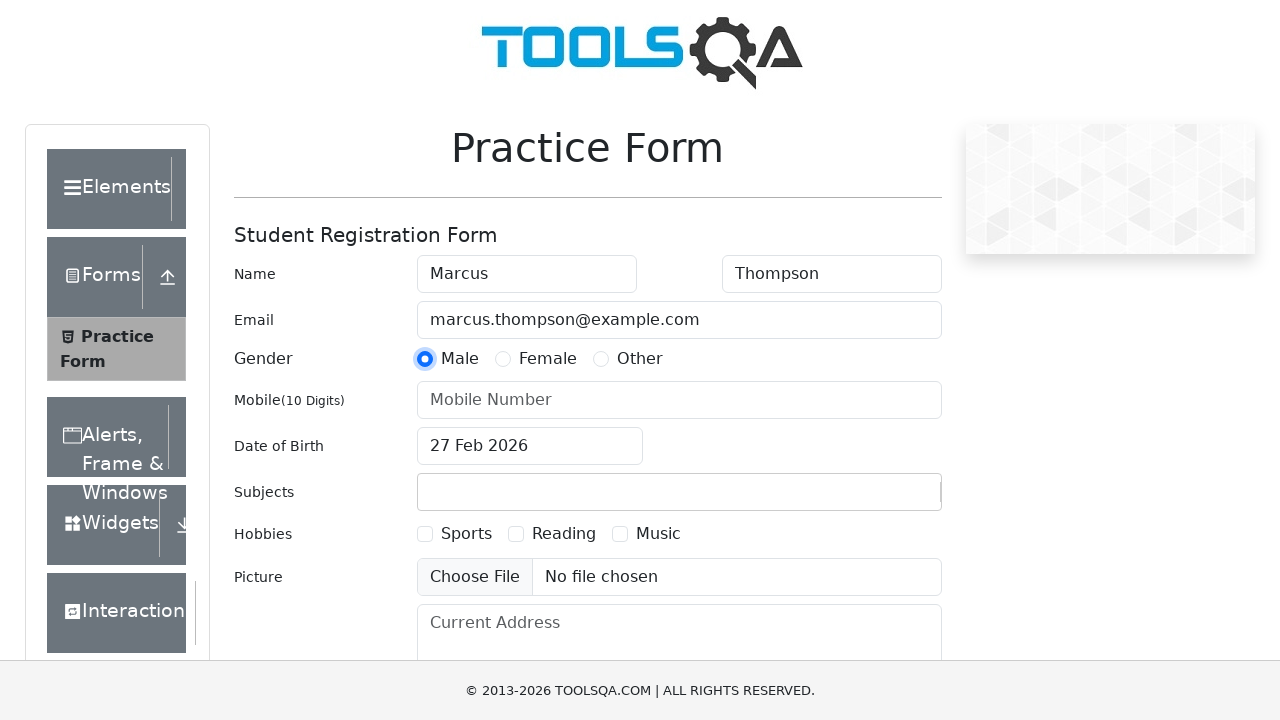

Filled mobile number field with '9876543210' on #userNumber
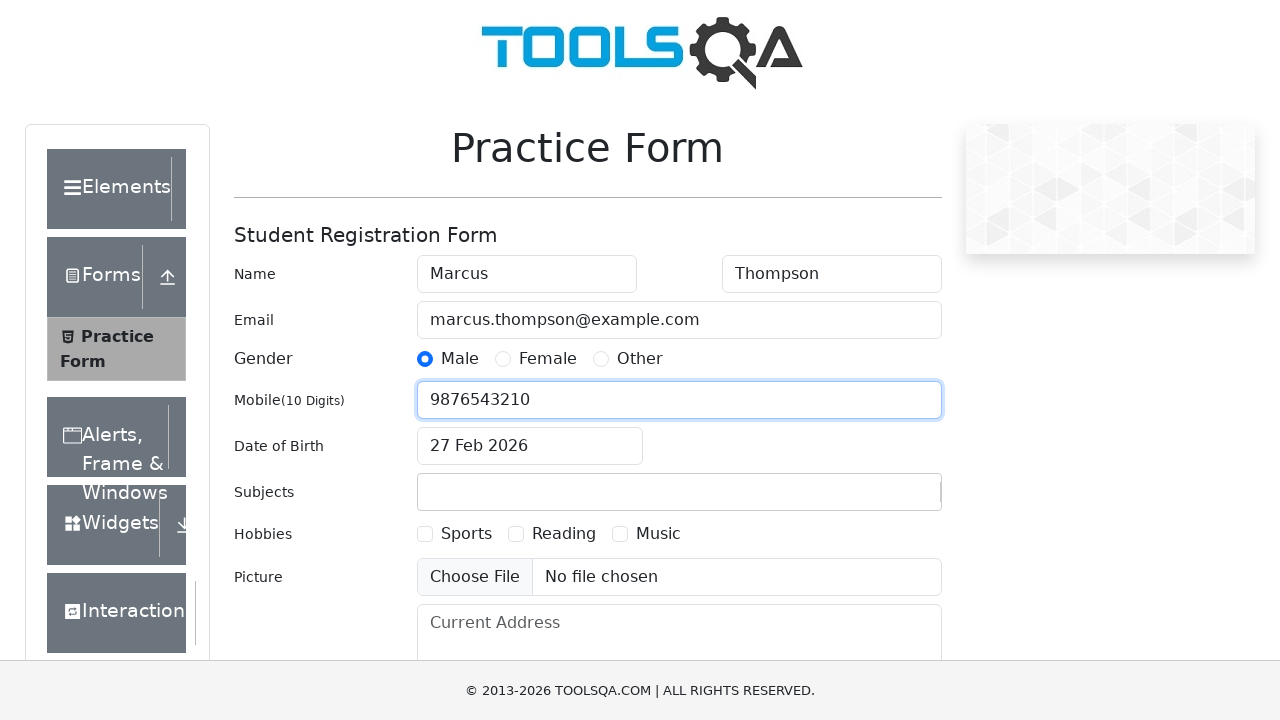

Filled current address field with '123 Main Street, Denver' on #currentAddress
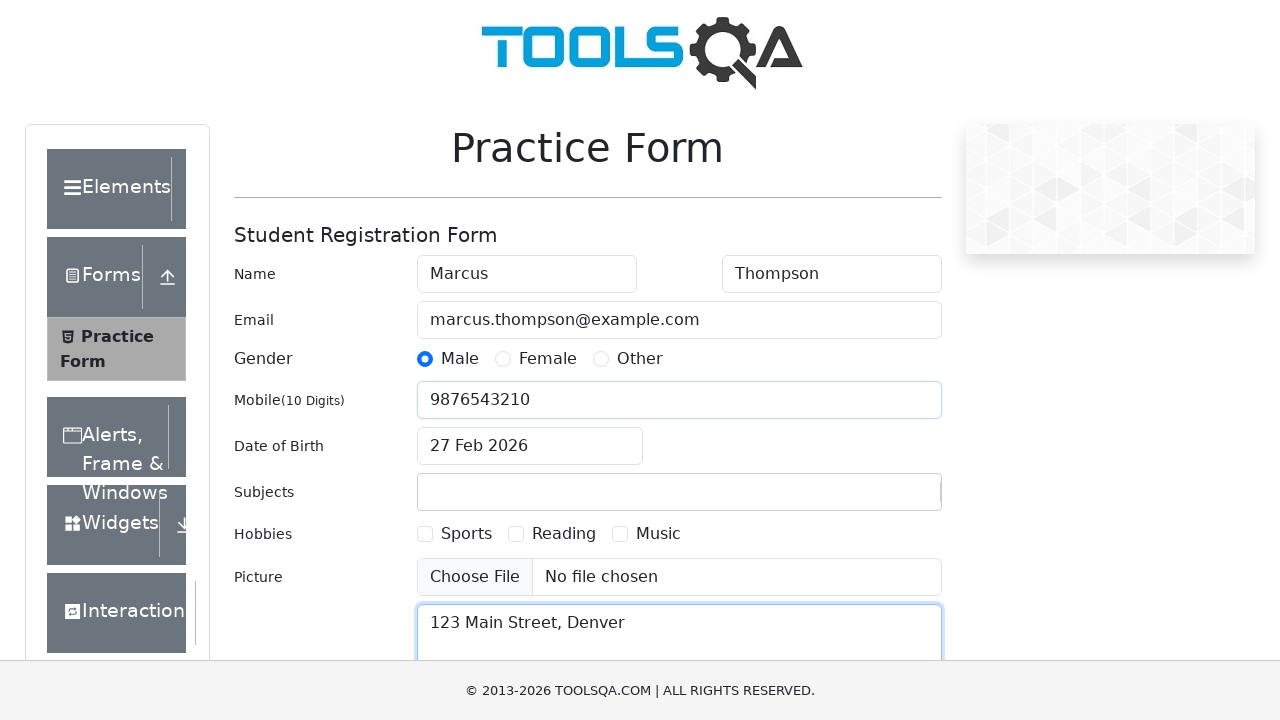

Scrolled to submit button
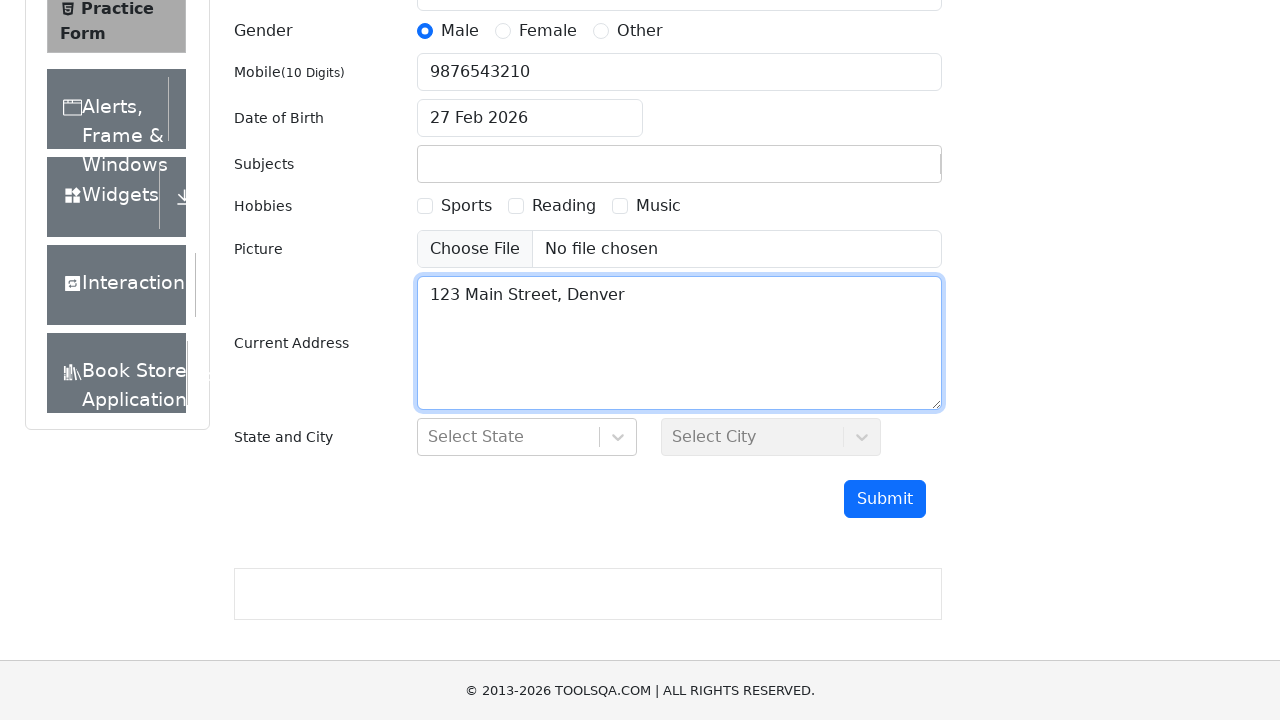

Clicked submit button to submit the form at (885, 499) on #submit
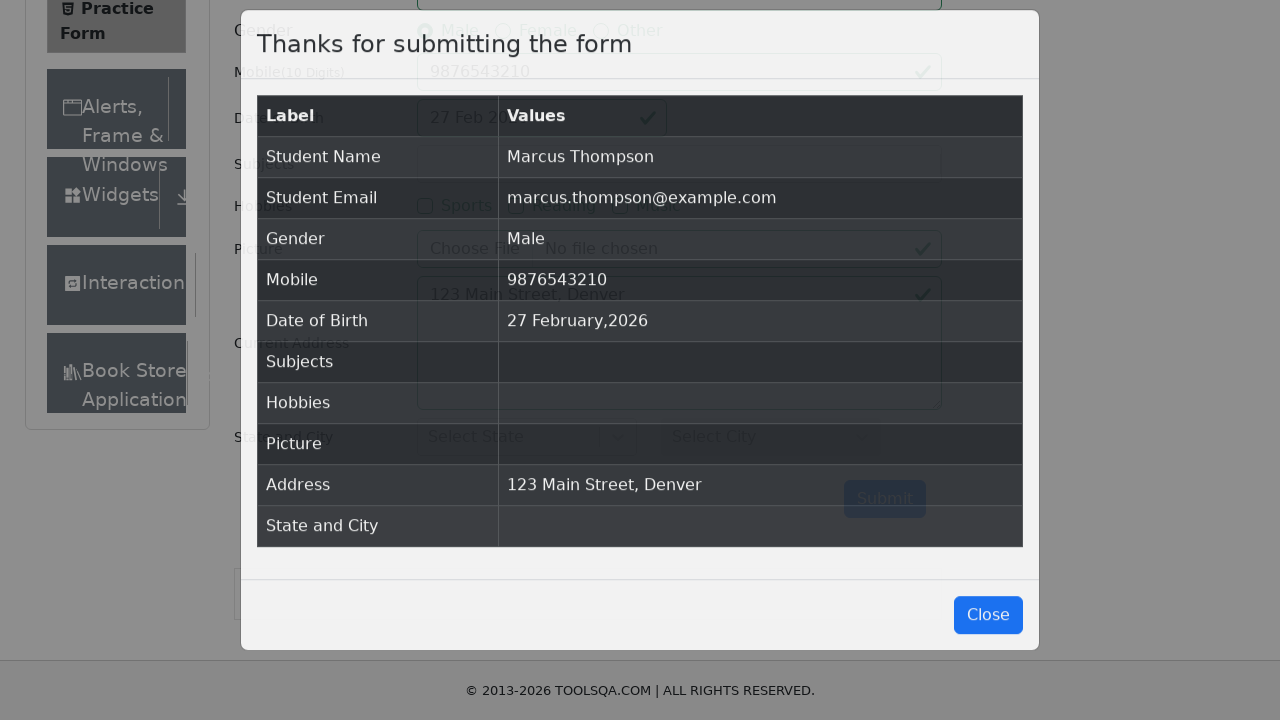

Confirmation modal appeared successfully
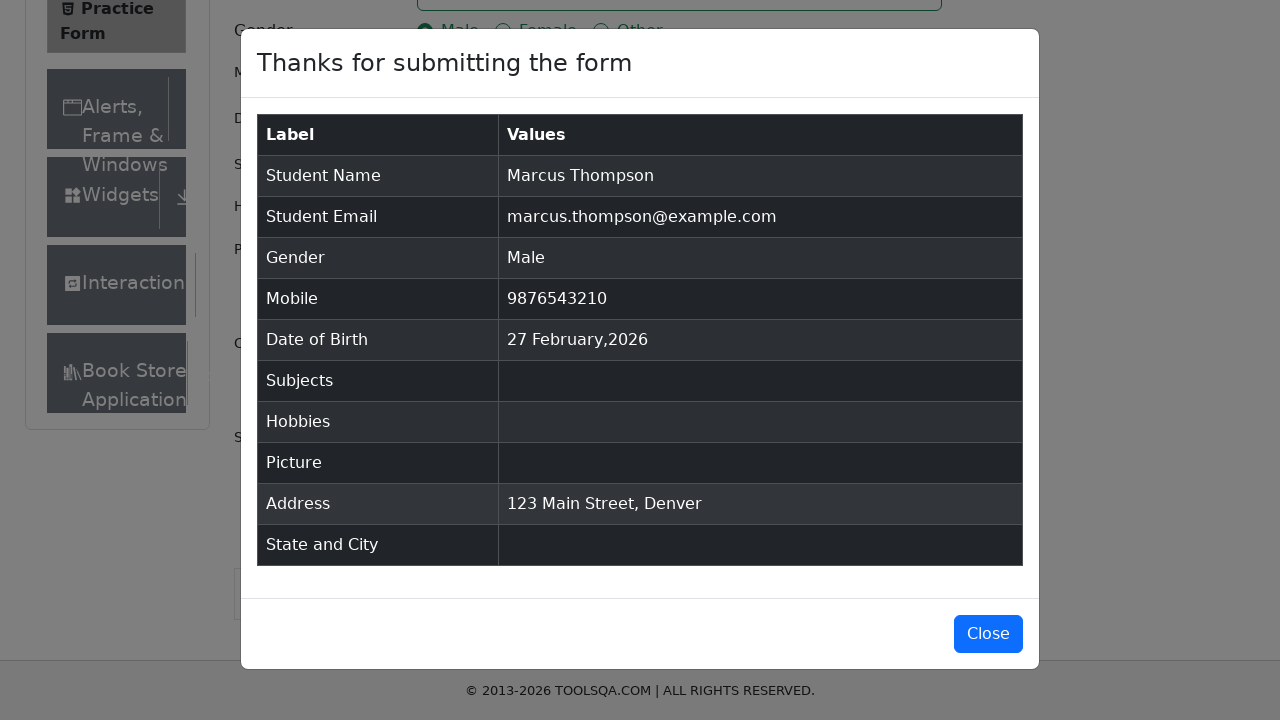

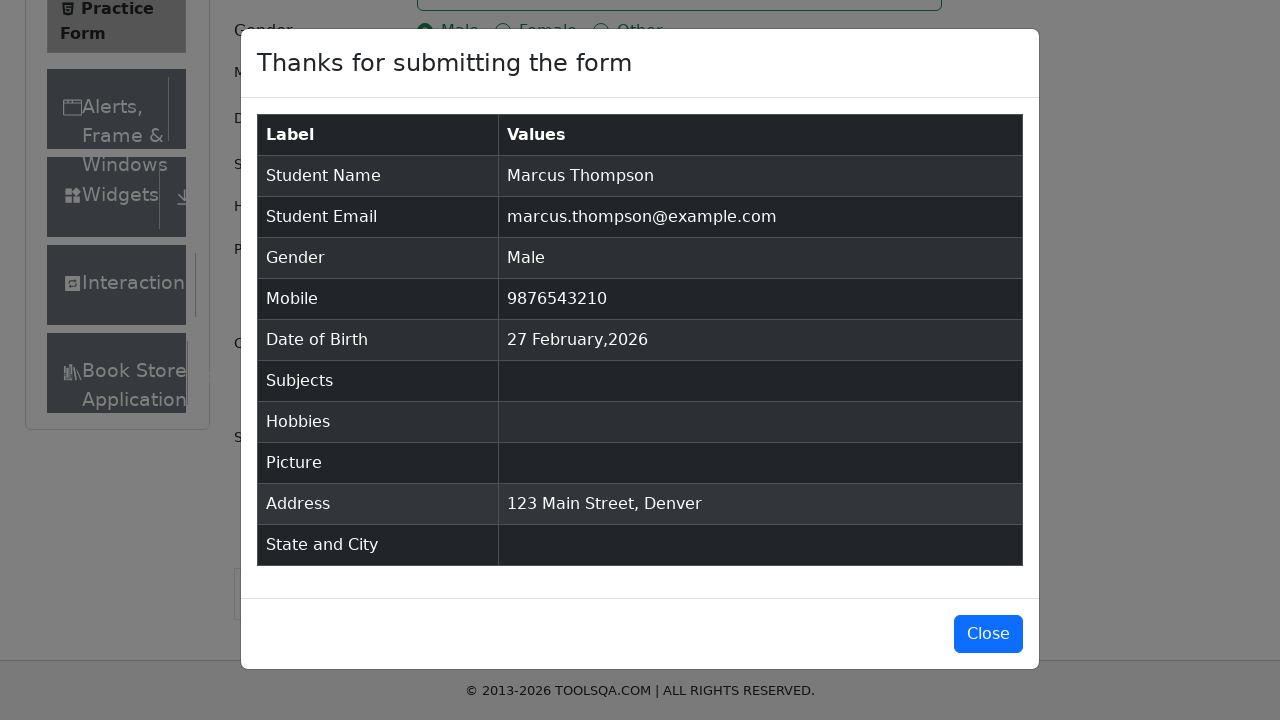